Tests the e-commerce shopping flow by searching for products containing 'Cashews', adding them to cart, and proceeding through checkout to place an order

Starting URL: https://rahulshettyacademy.com/seleniumPractise/#/

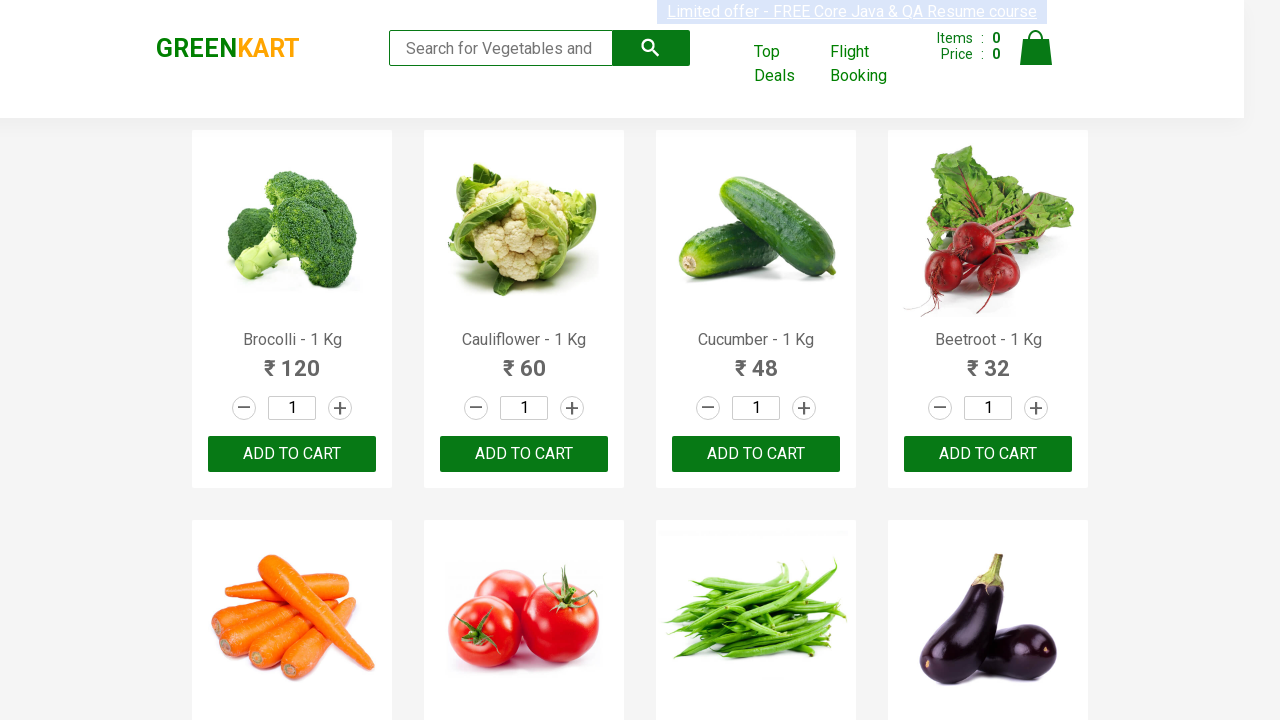

Entered 'ca' in search box to filter products on .search-keyword
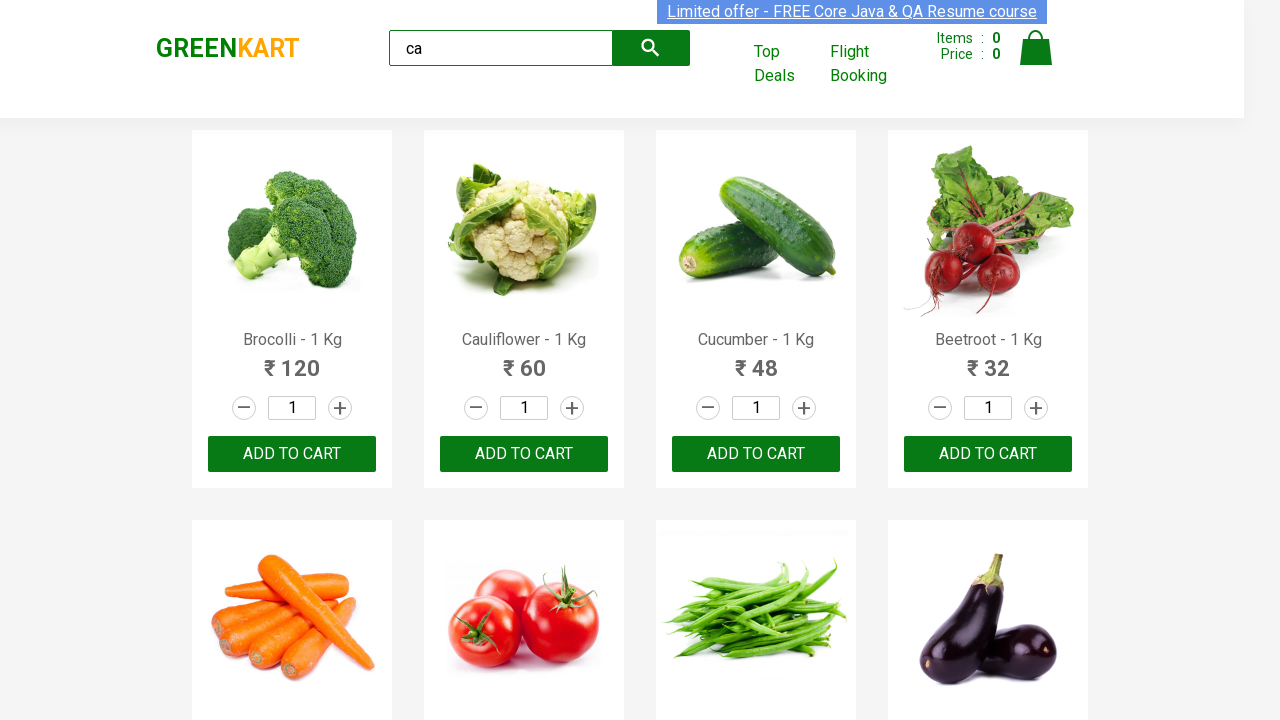

Waited 2 seconds for products to load after search
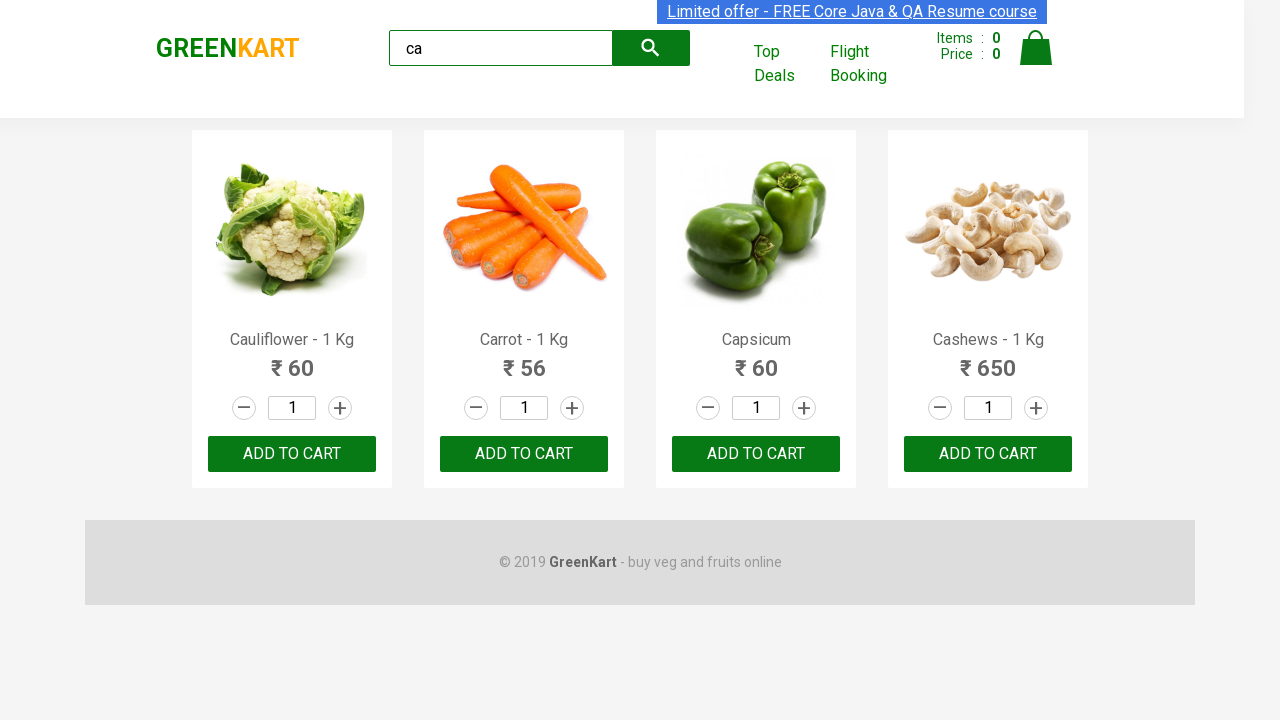

Retrieved all product elements from the page
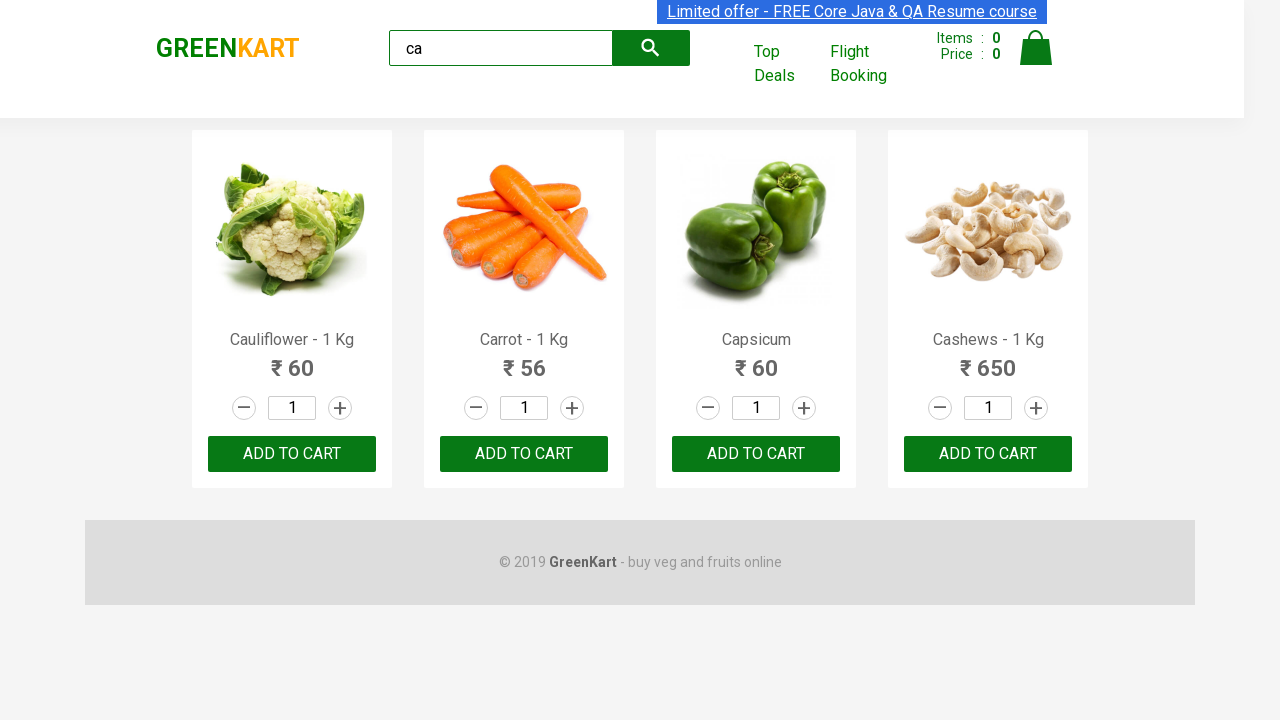

Retrieved product name: Cauliflower - 1 Kg
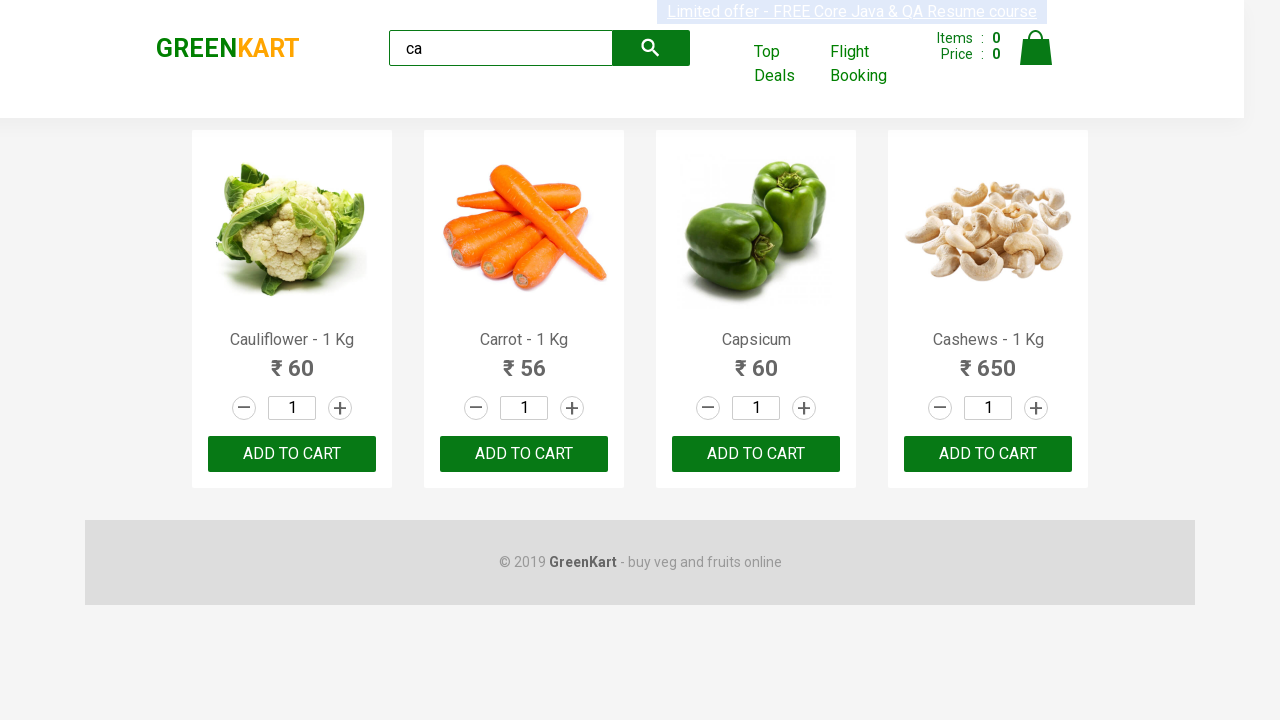

Retrieved product name: Carrot - 1 Kg
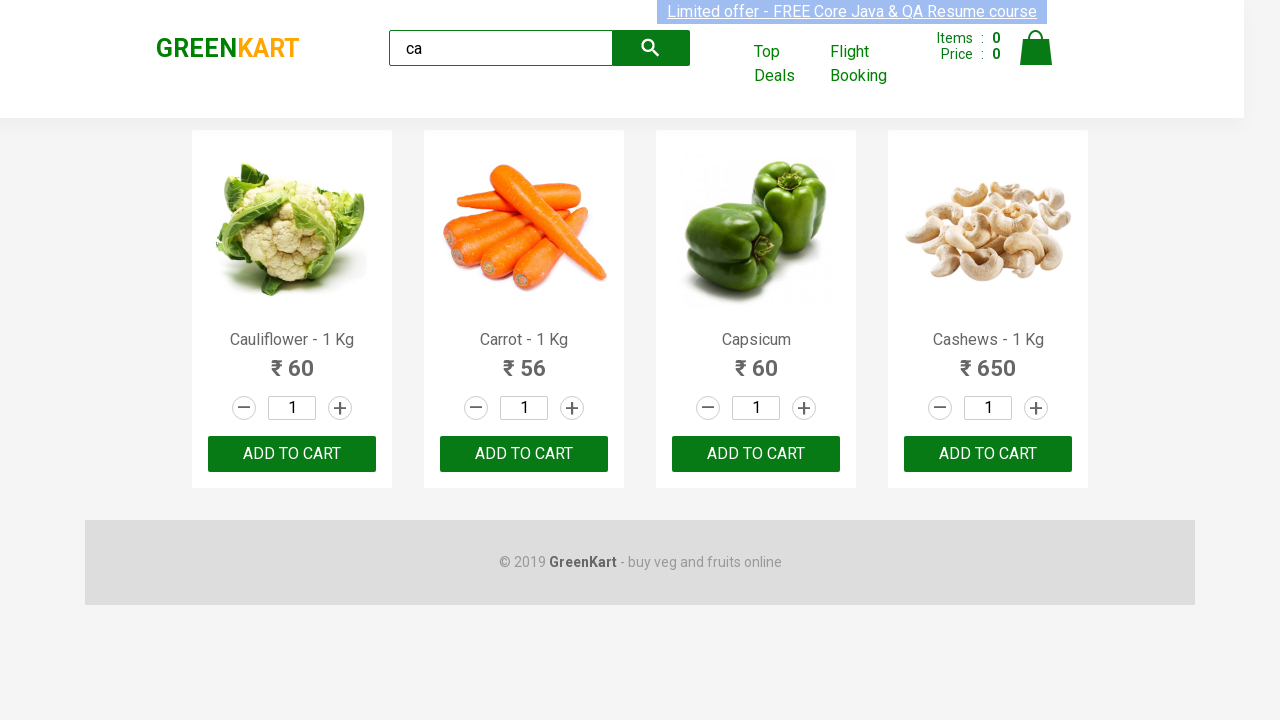

Retrieved product name: Capsicum
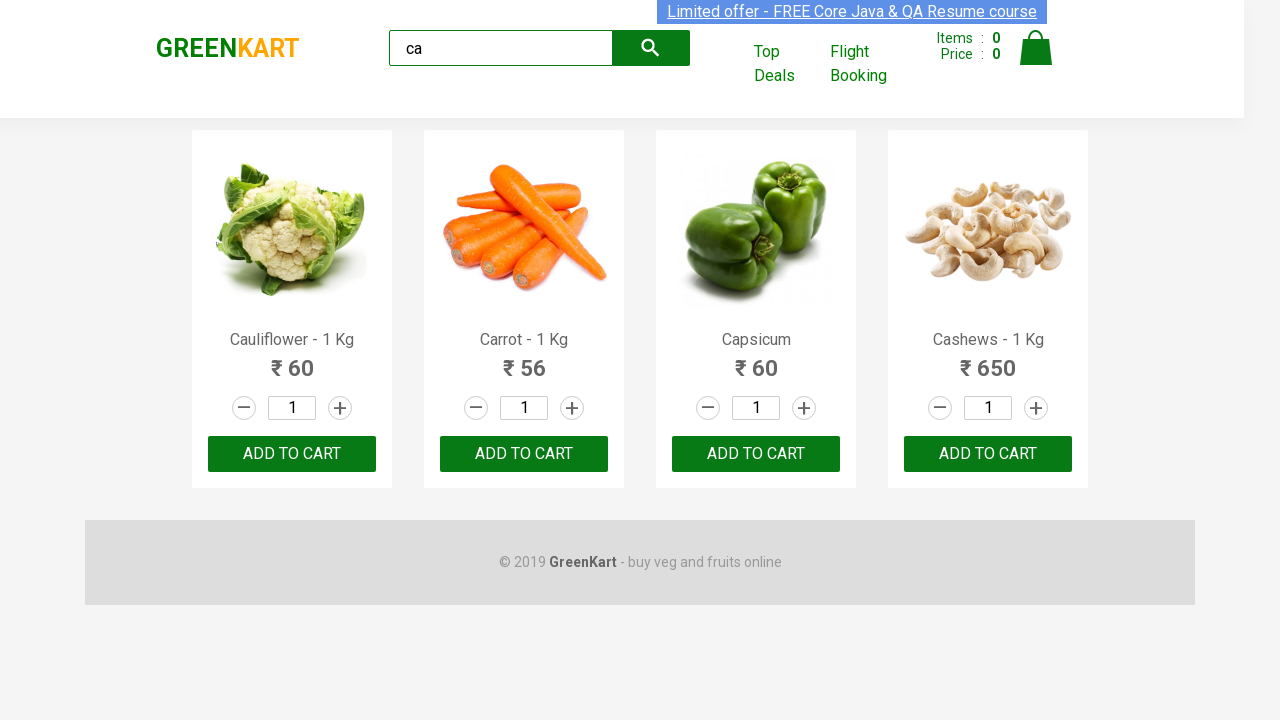

Retrieved product name: Cashews - 1 Kg
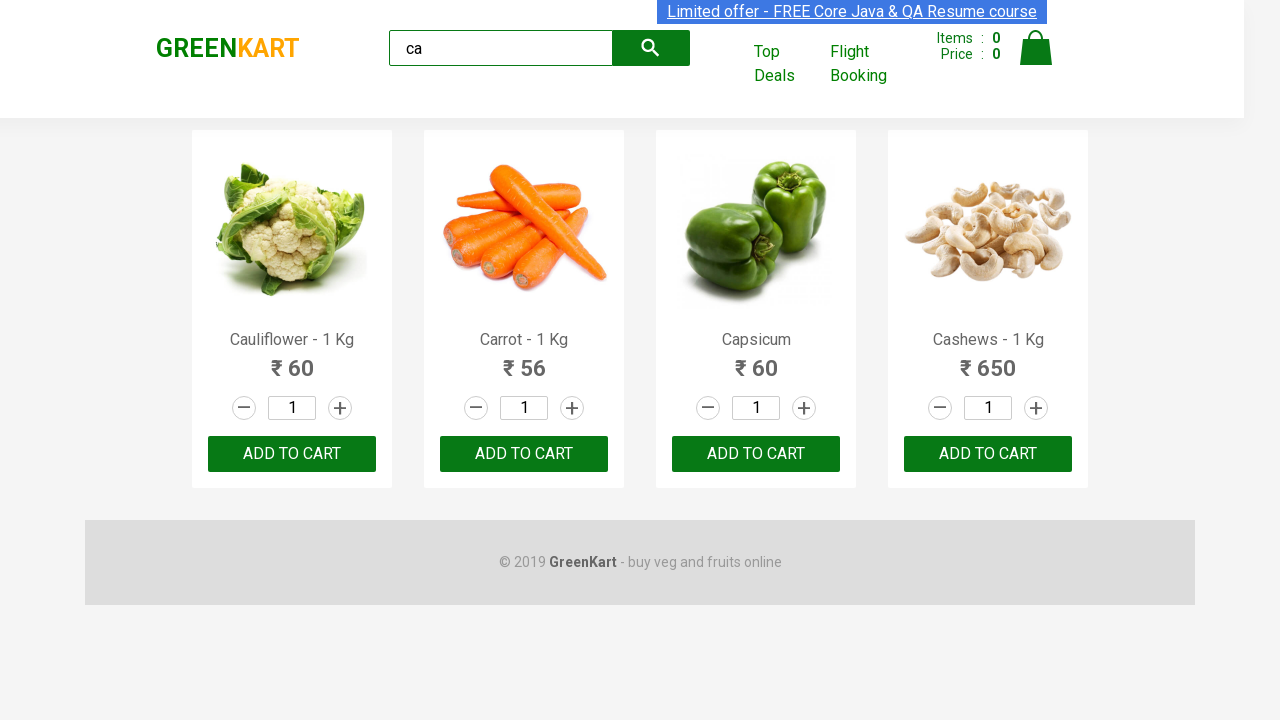

Clicked 'Add to cart' for Cashews - 1 Kg at (988, 454) on .products .product >> nth=3 >> button
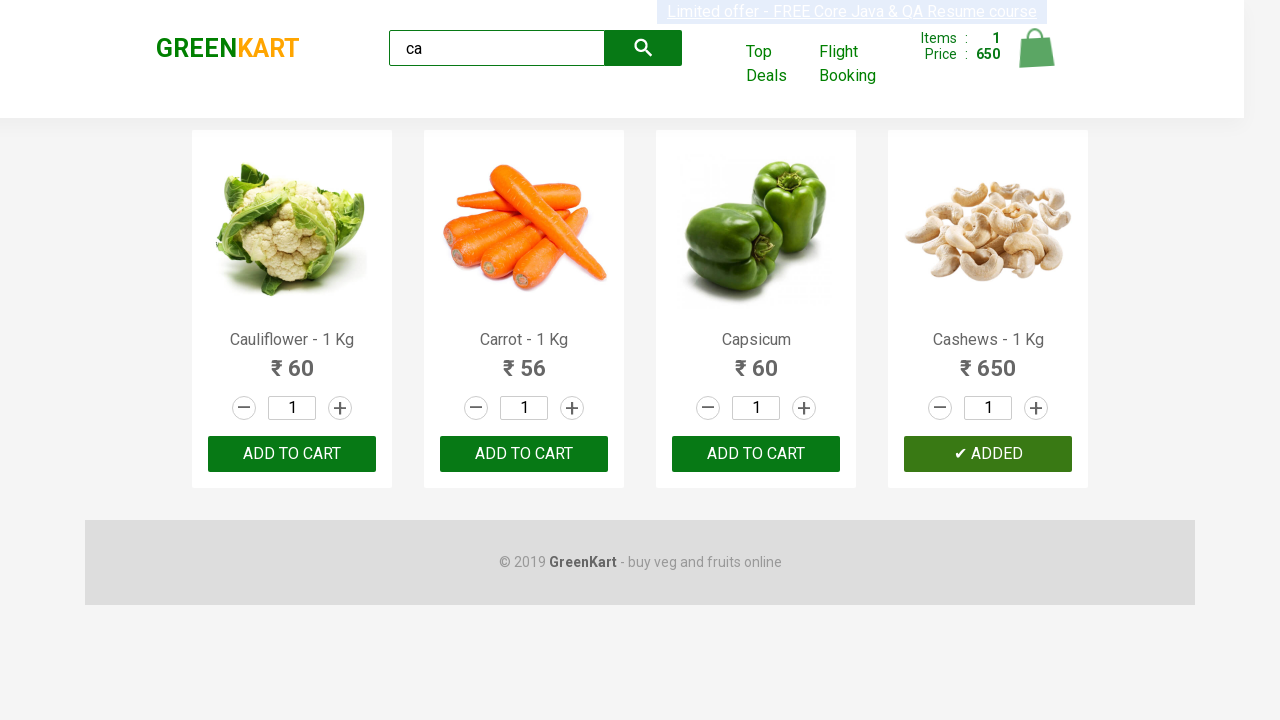

Clicked on cart icon to view cart at (1036, 48) on .tada
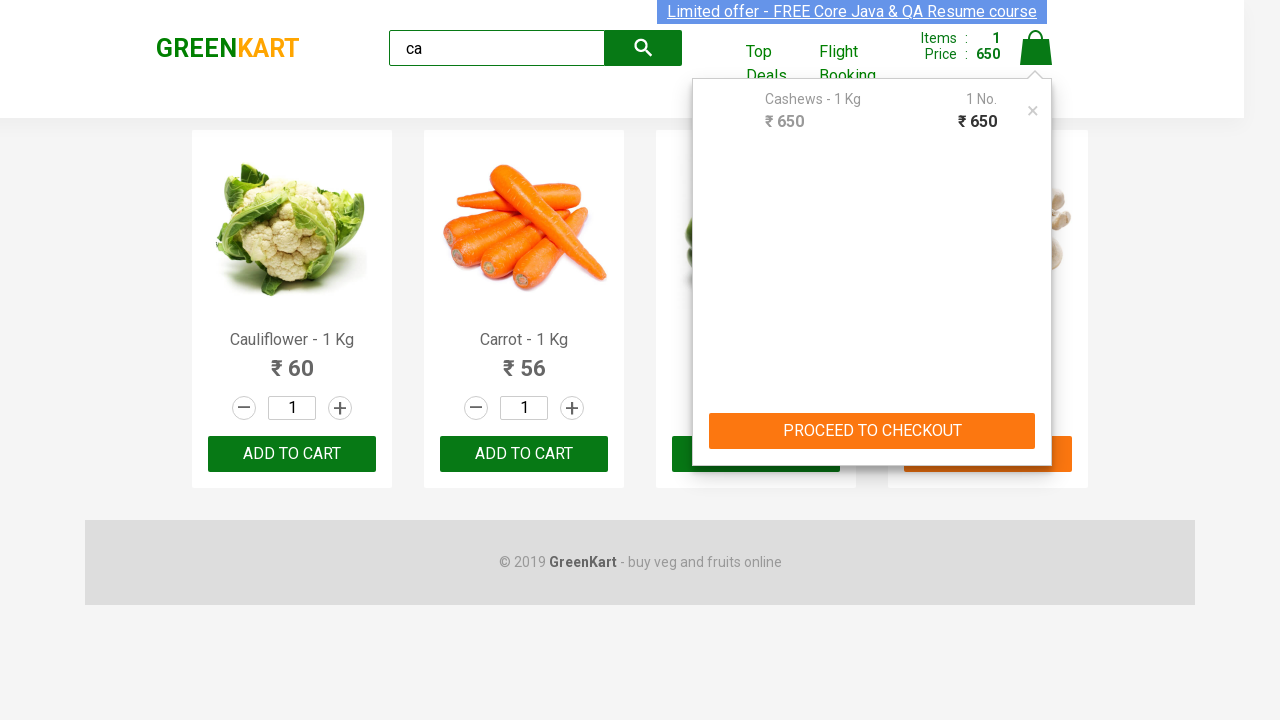

Clicked 'PROCEED TO CHECKOUT' button at (872, 431) on text=PROCEED TO CHECKOUT
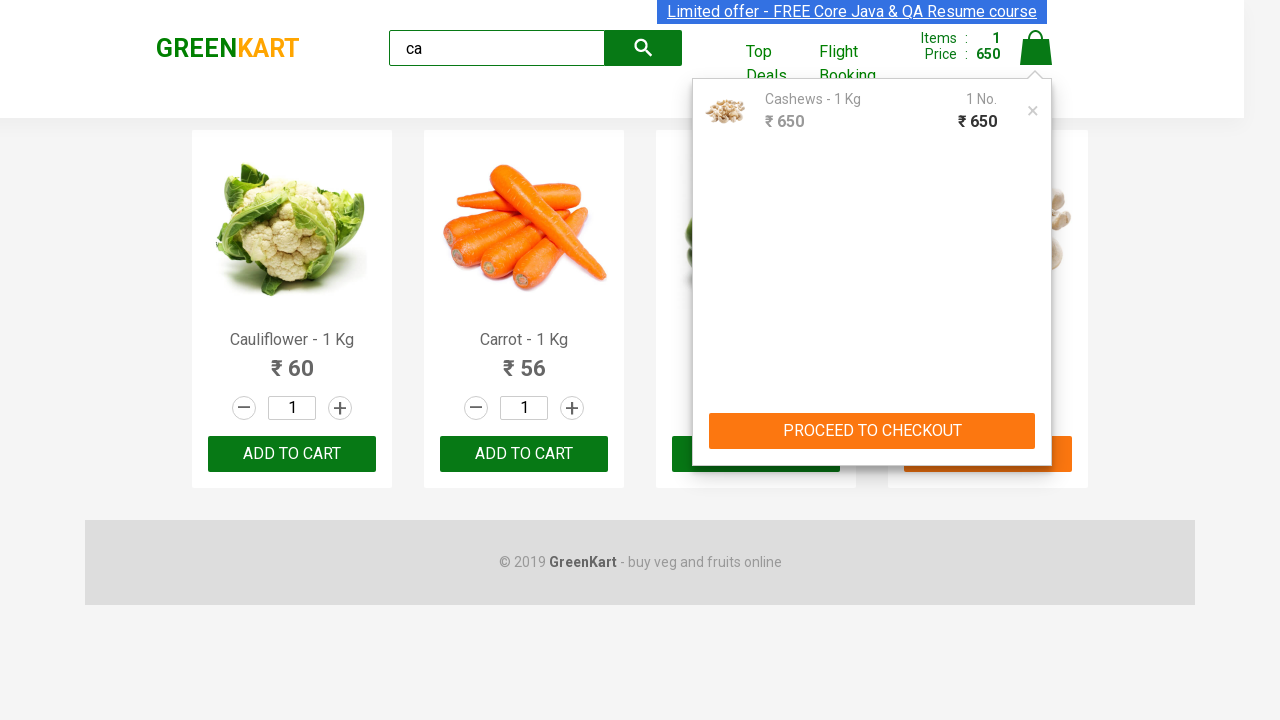

Clicked 'Place Order' button to complete the order at (1036, 420) on text=Place Order
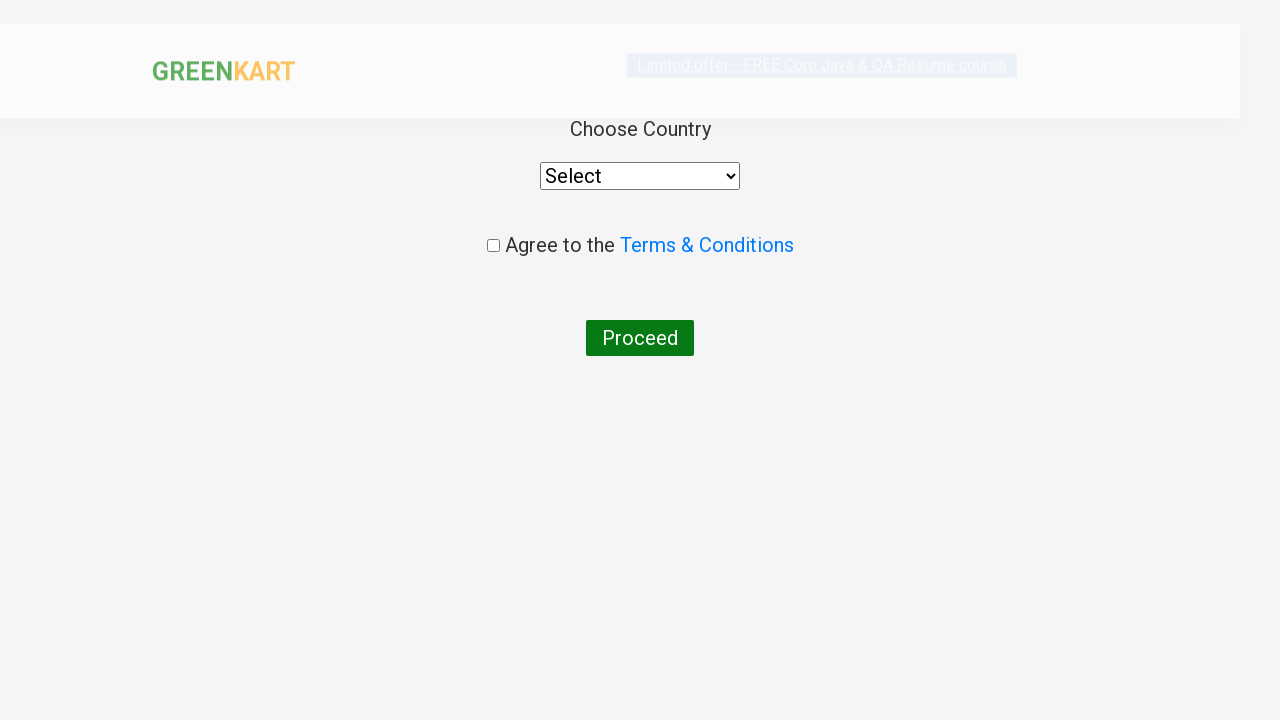

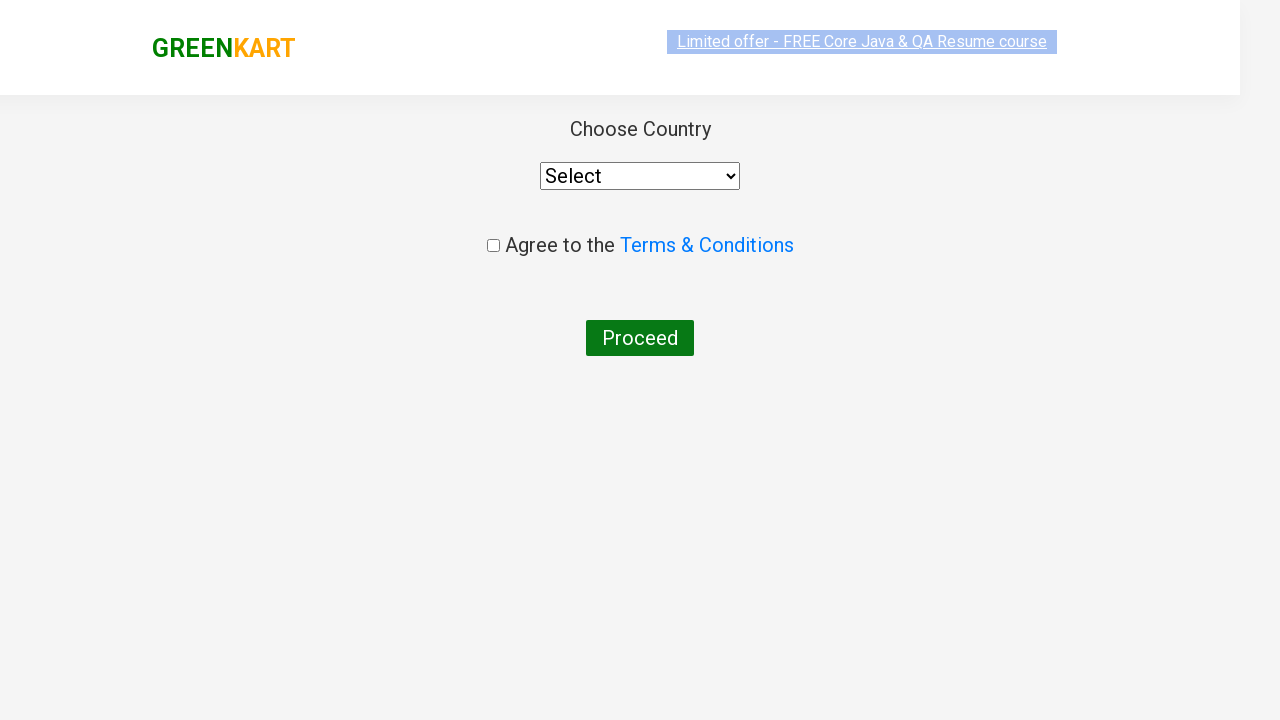